Tests explicit wait functionality by clicking a button and waiting for a new button to become visible, then verifying its text

Starting URL: https://leafground.com/waits.xhtml

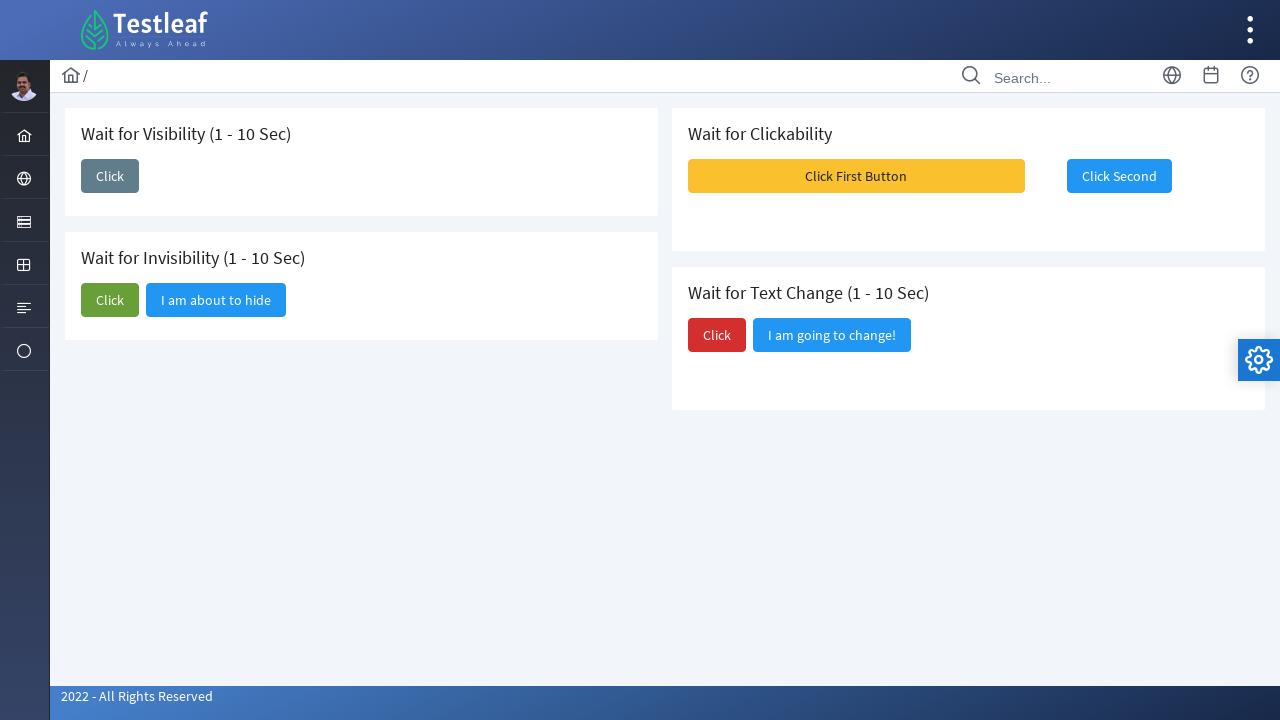

Clicked initial button to trigger wait scenario at (110, 176) on button#j_idt87\:j_idt89
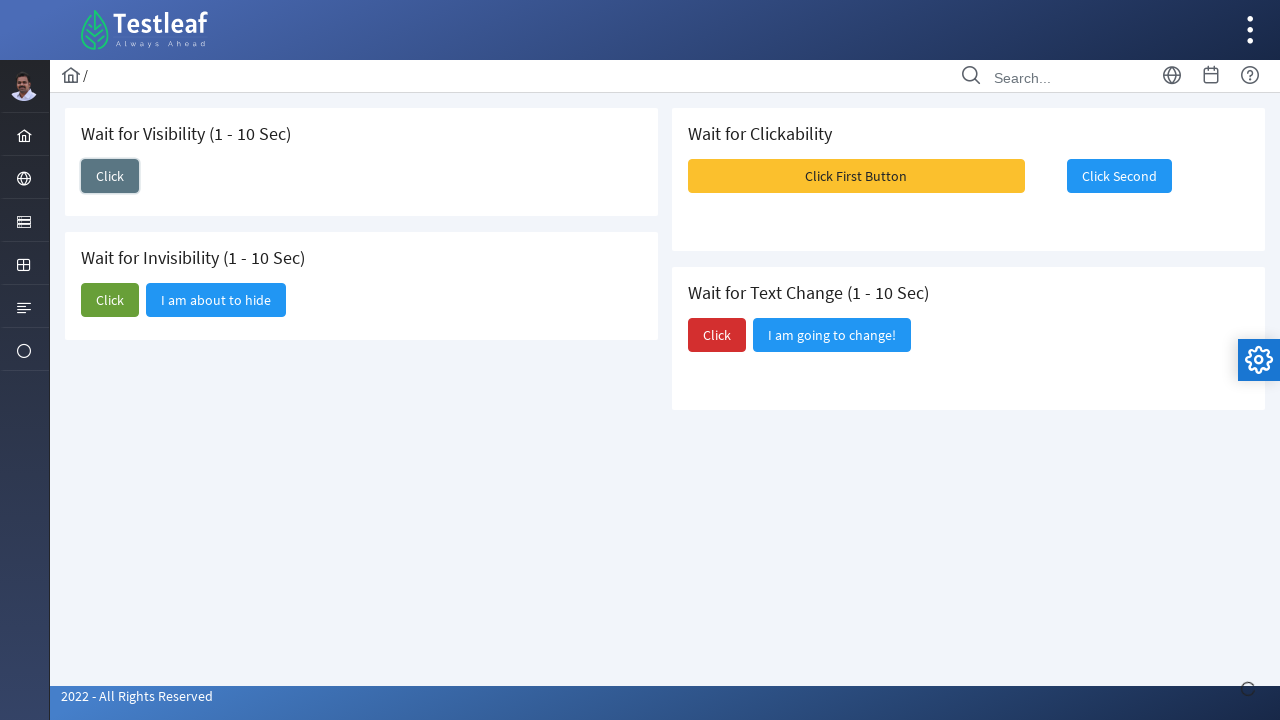

Waited for new button to become visible
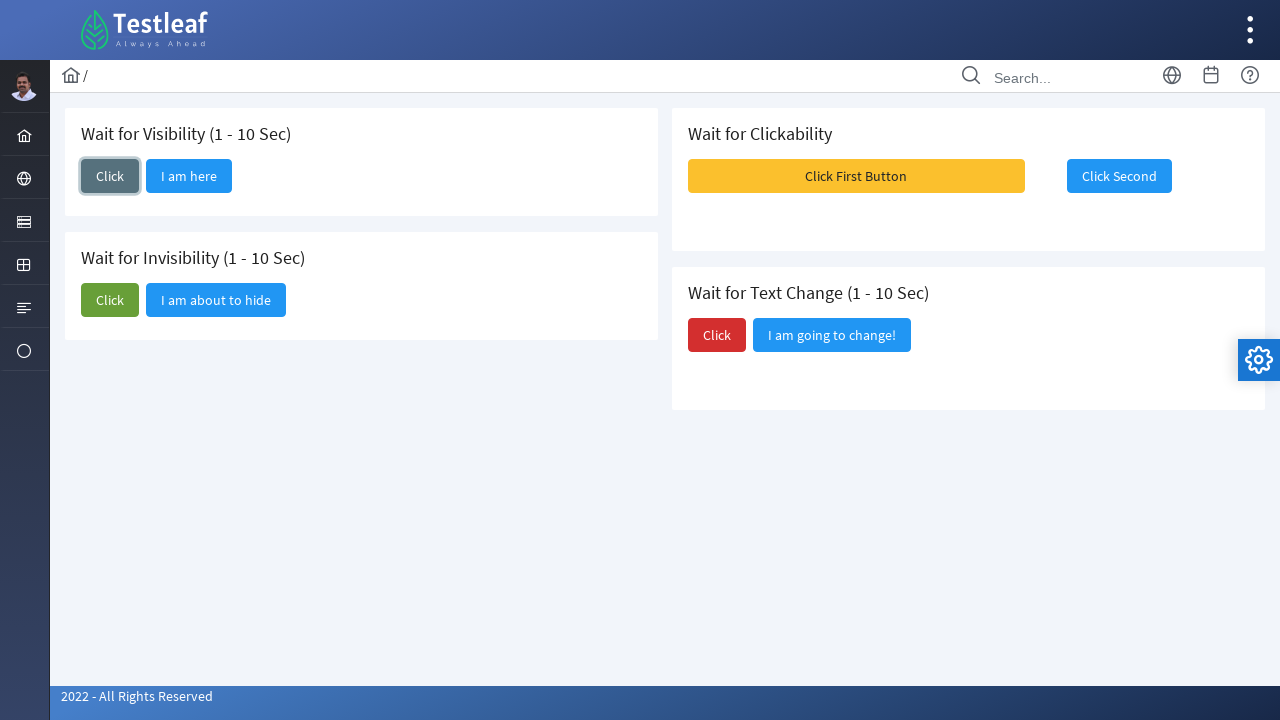

Retrieved new button text: 'I am here'
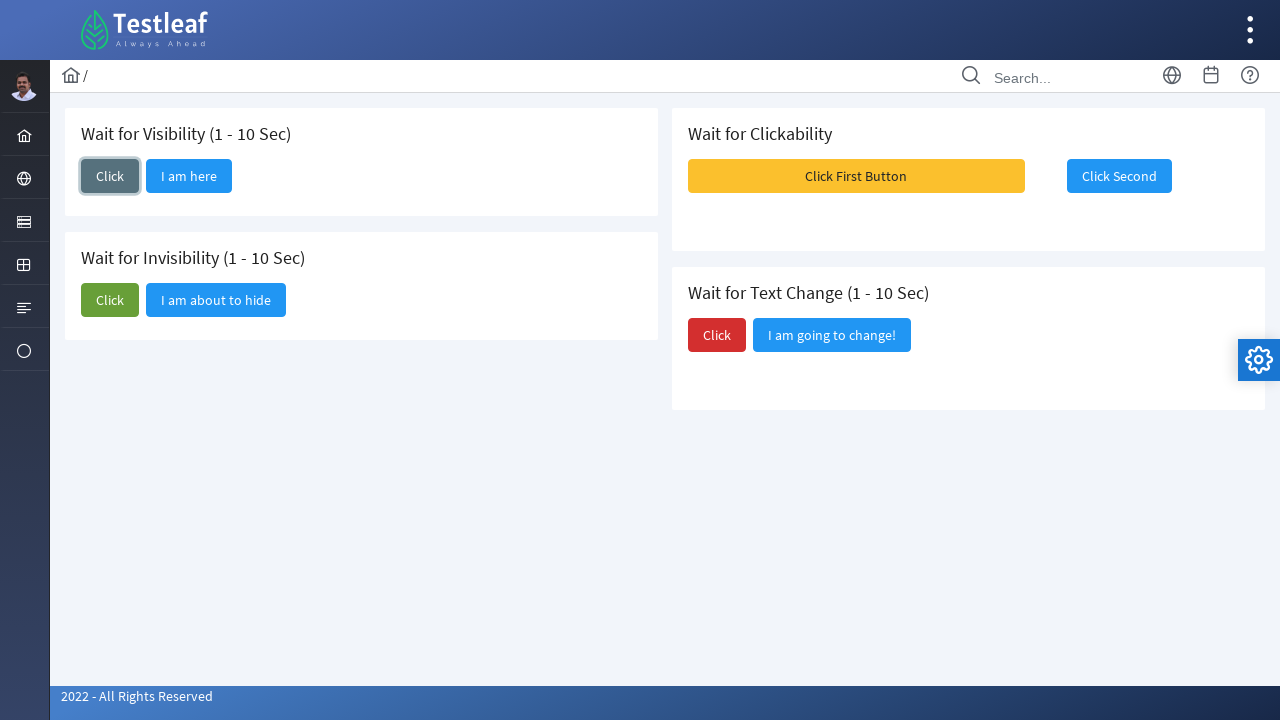

Printed new button text to console: 'I am here'
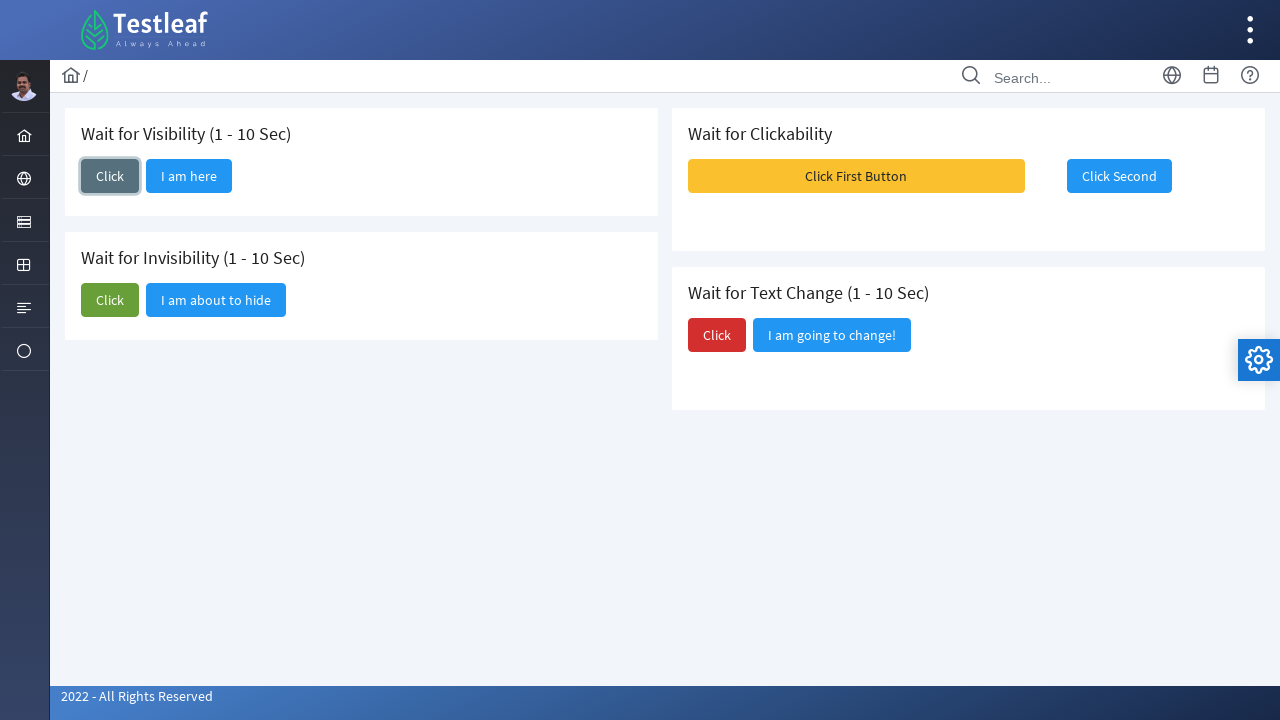

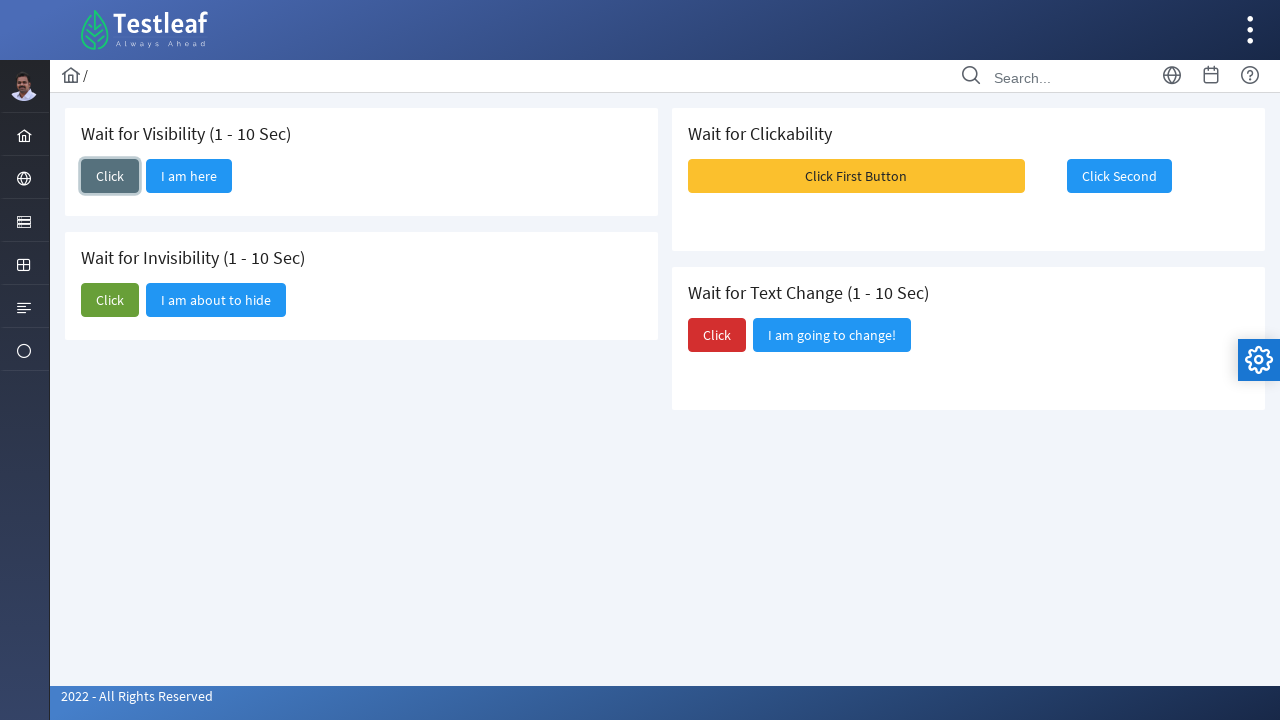